Tests the Disappearing Elements page by navigating to it and clicking through all available buttons with navigation back actions

Starting URL: https://the-internet.herokuapp.com/

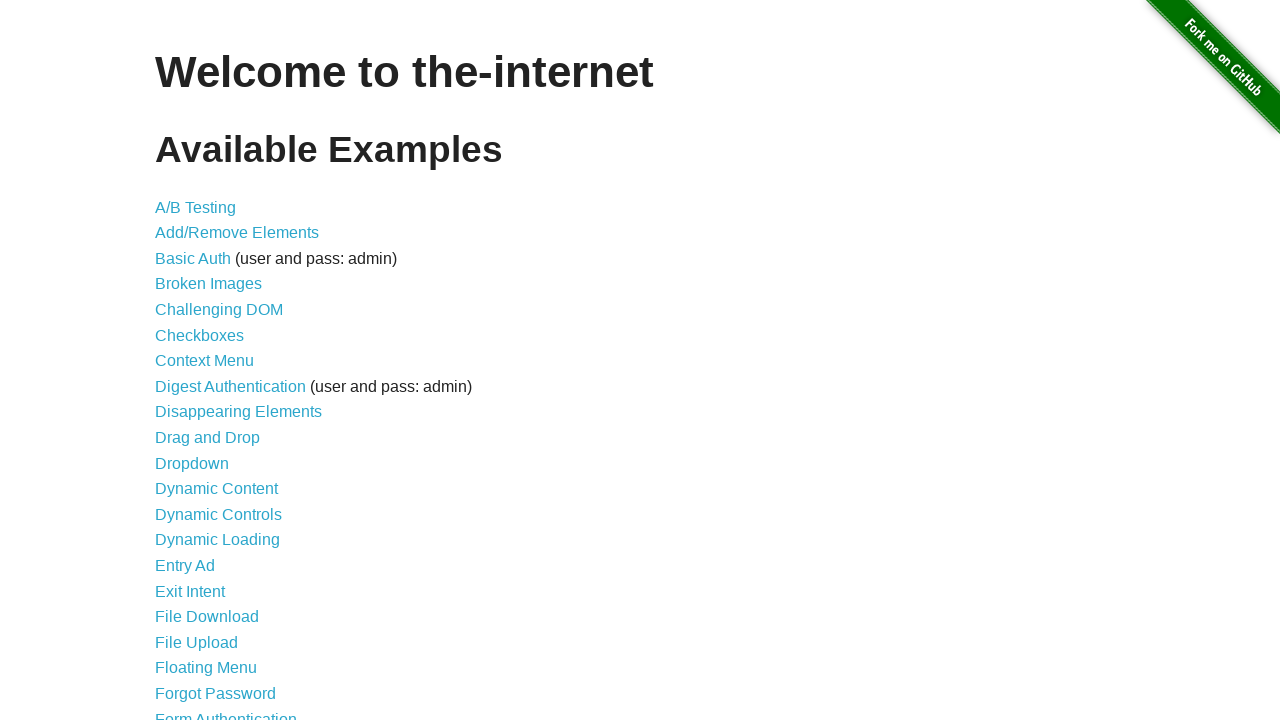

Clicked on Disappearing Elements link at (238, 412) on #content > ul > li:nth-child(9) > a
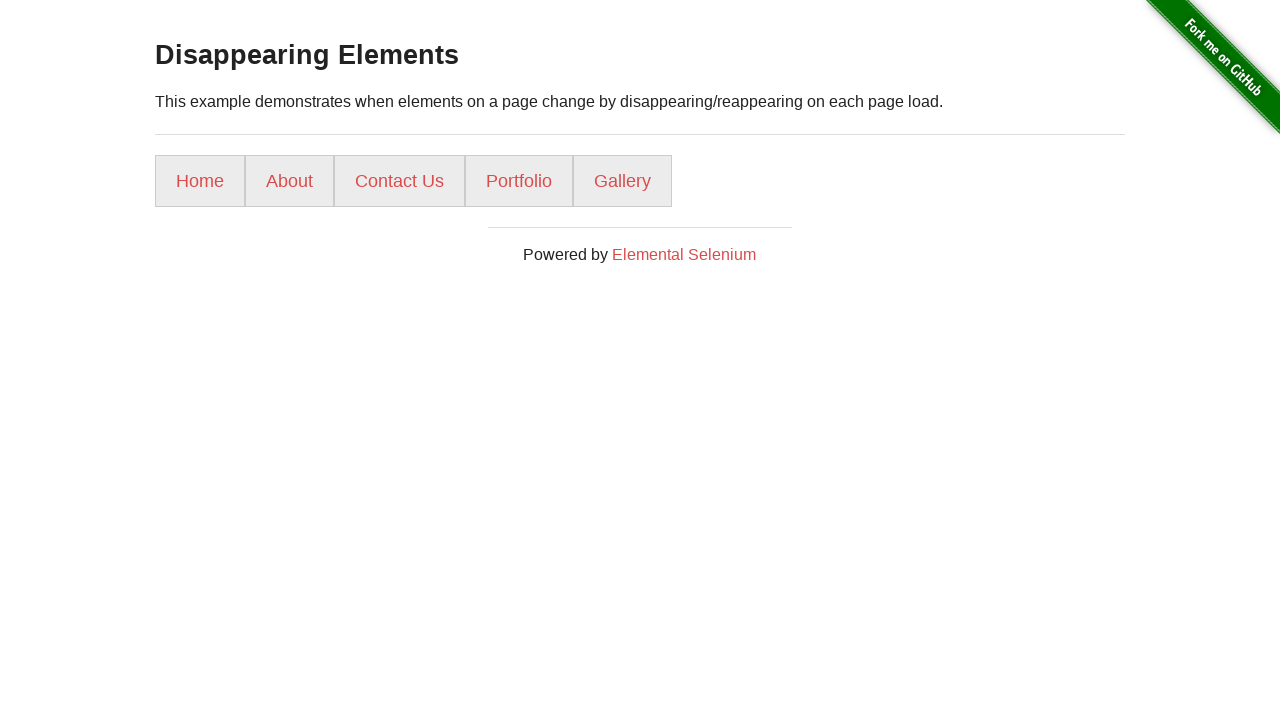

Clicked first button in Disappearing Elements page at (200, 181) on #content > div > ul > li:nth-child(1) > a
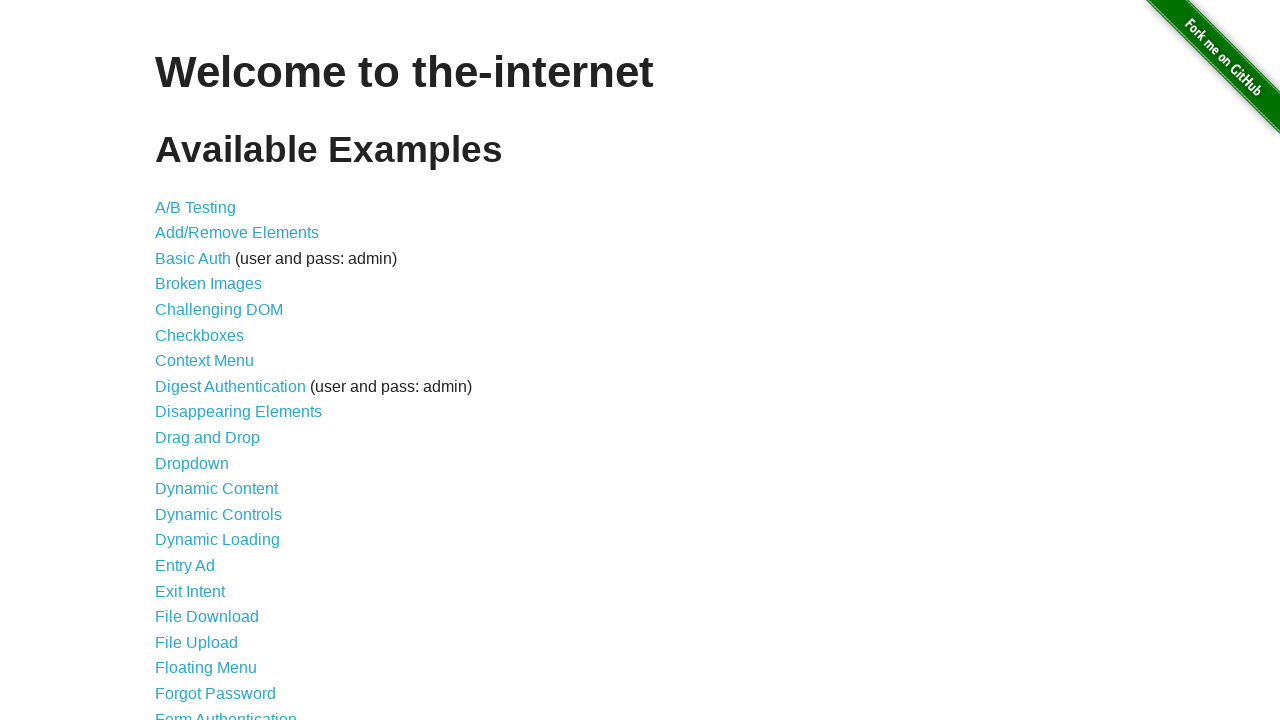

Navigated back to Disappearing Elements page at (238, 412) on #content > ul > li:nth-child(9) > a
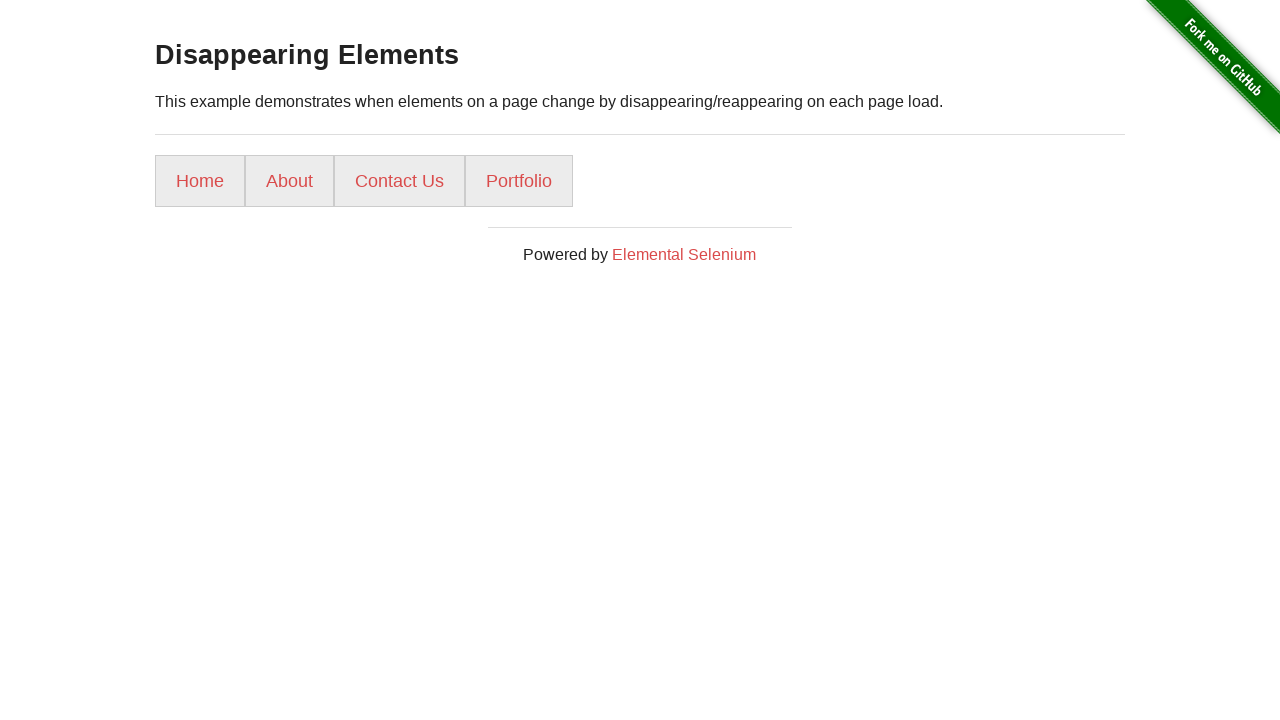

Clicked second button in Disappearing Elements page at (290, 181) on #content > div > ul > li:nth-child(2) > a
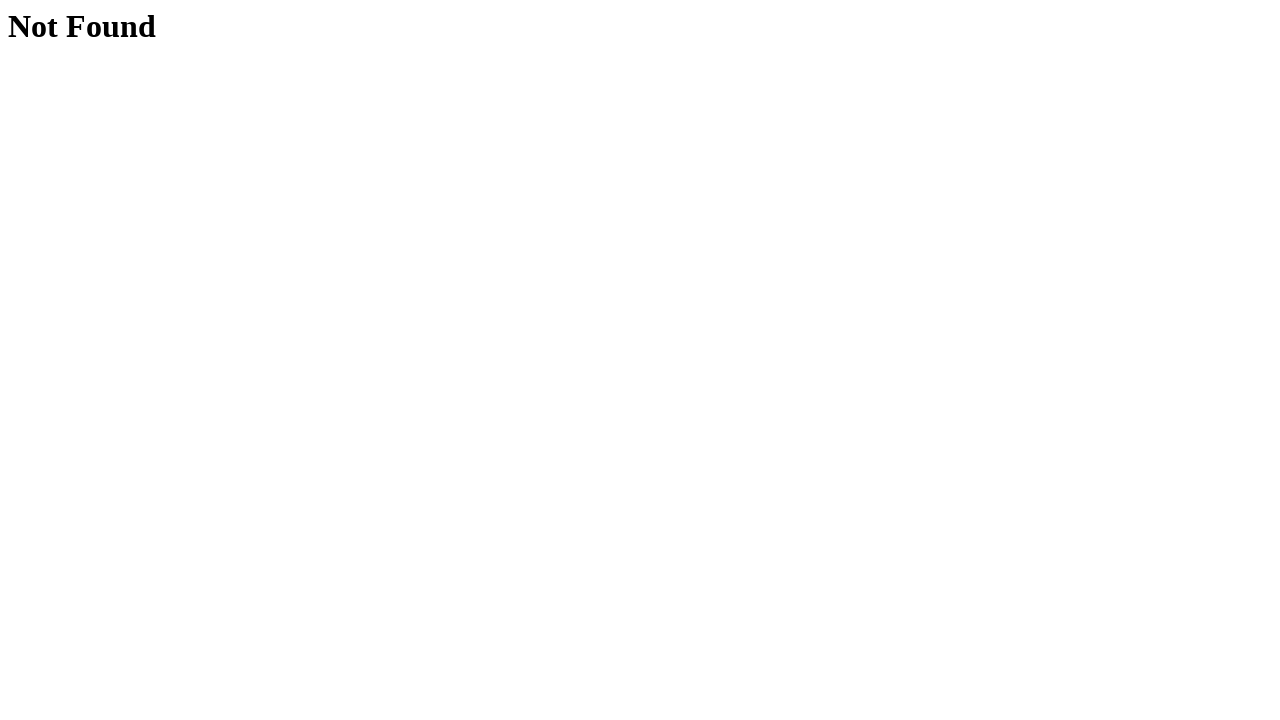

Navigated back from second button
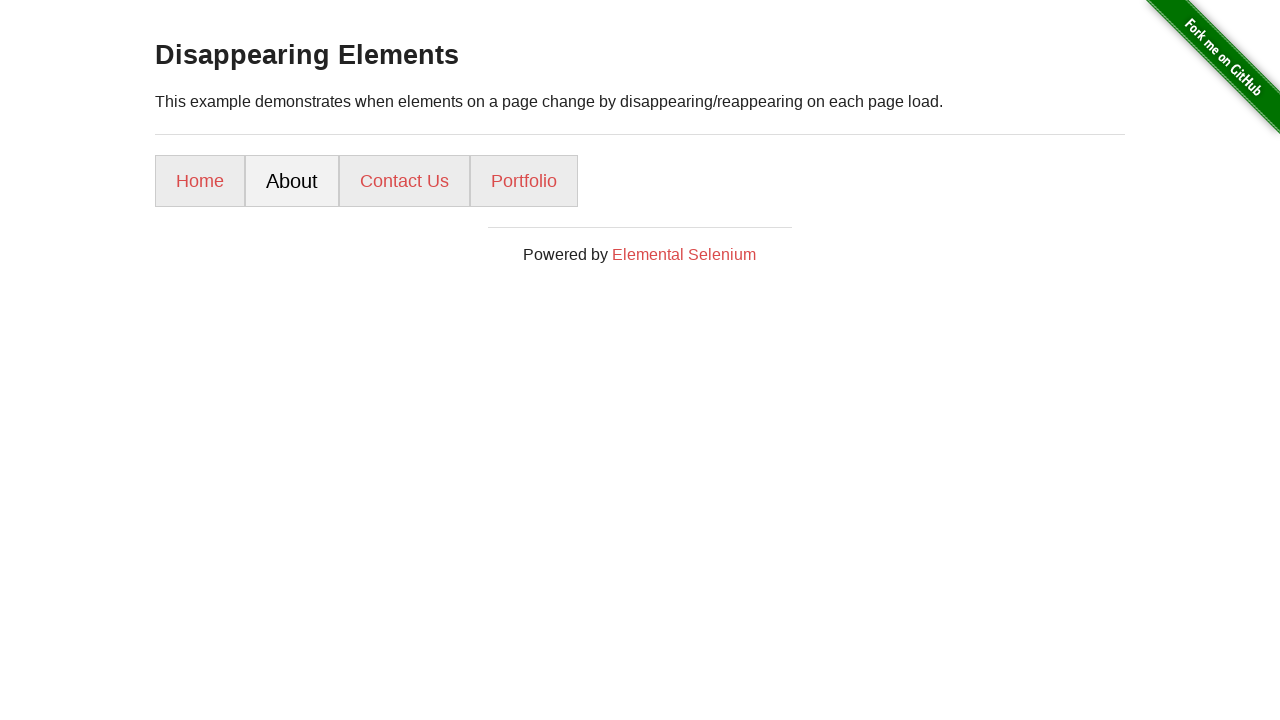

Clicked third button in Disappearing Elements page at (404, 181) on #content > div > ul > li:nth-child(3) > a
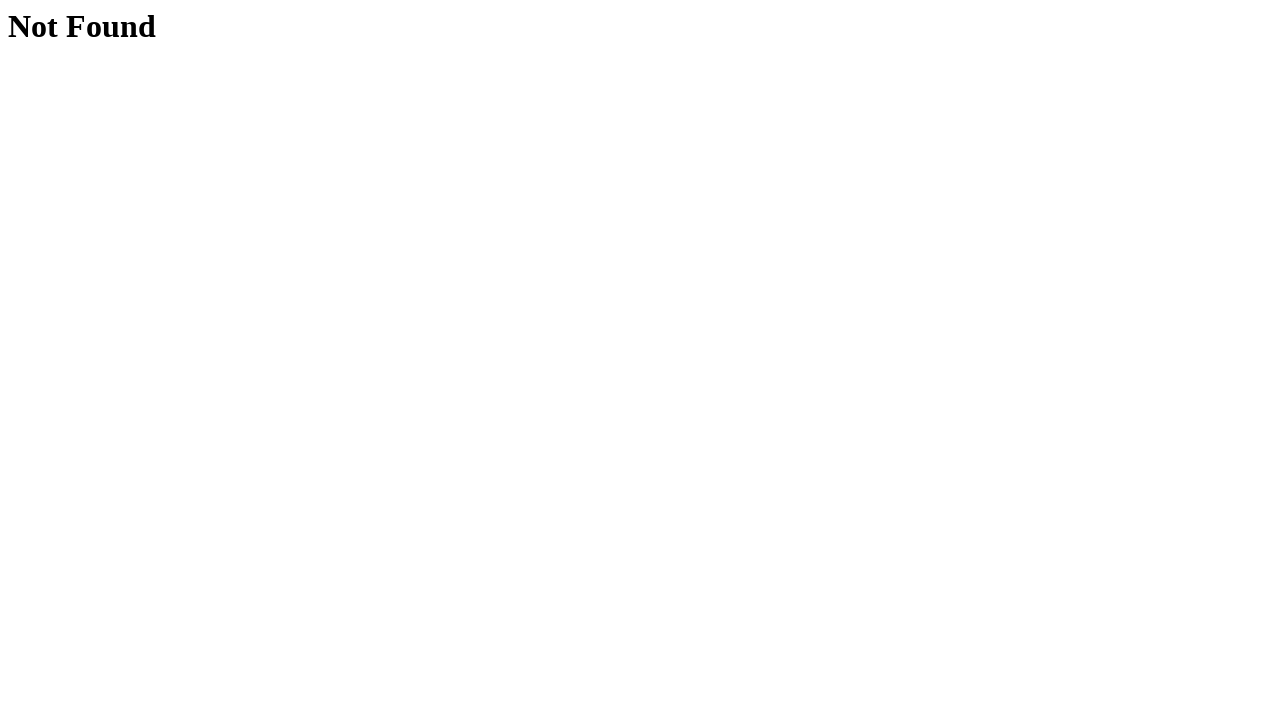

Navigated back from third button
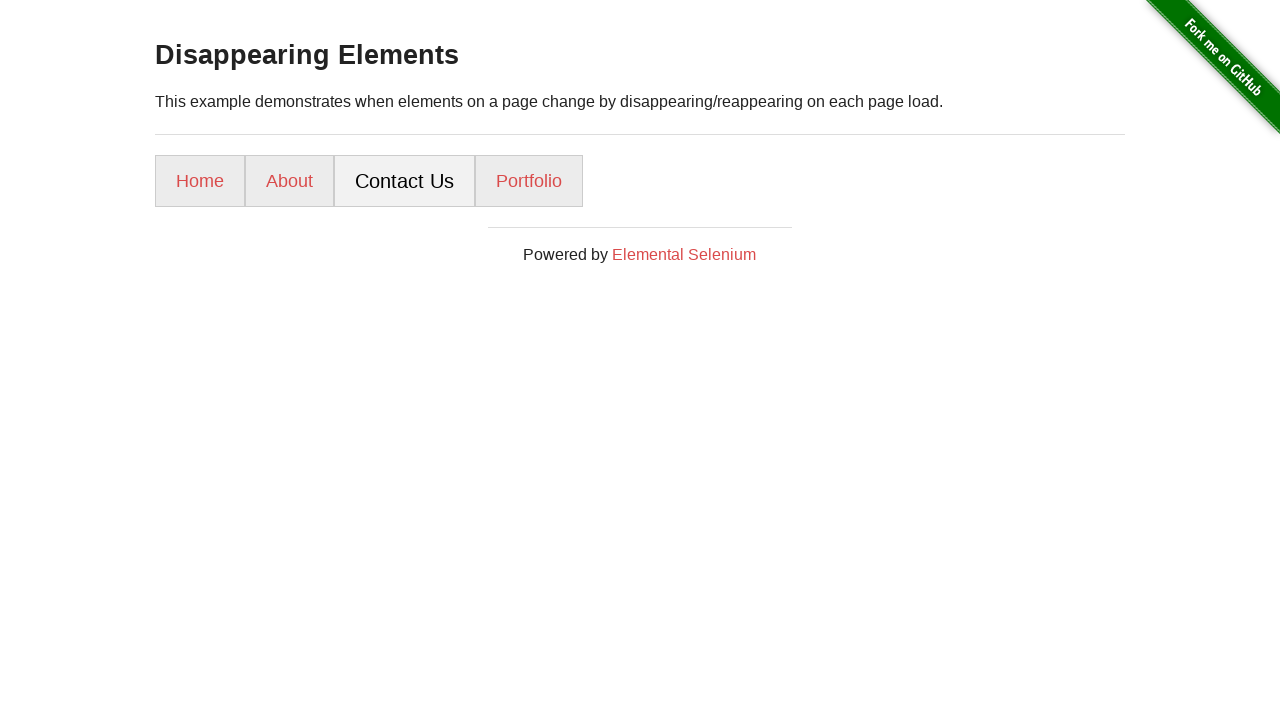

Clicked fourth button in Disappearing Elements page at (529, 181) on #content > div > ul > li:nth-child(4) > a
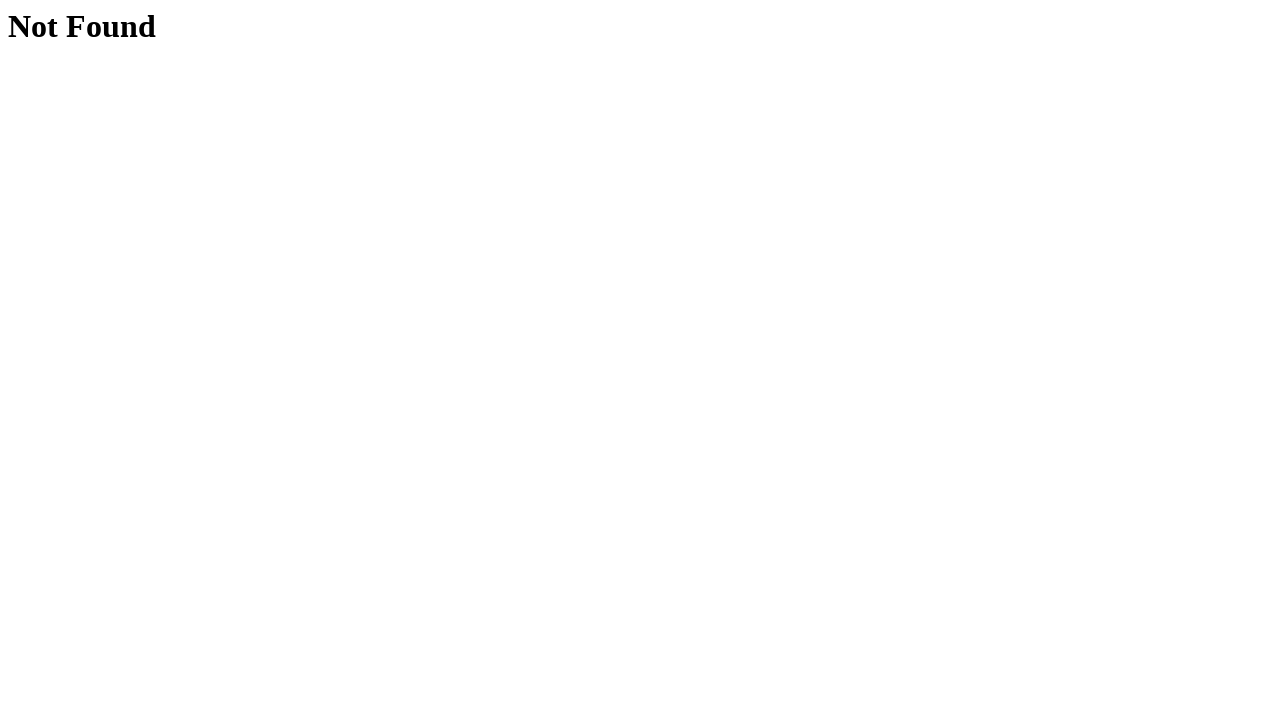

Navigated back from fourth button
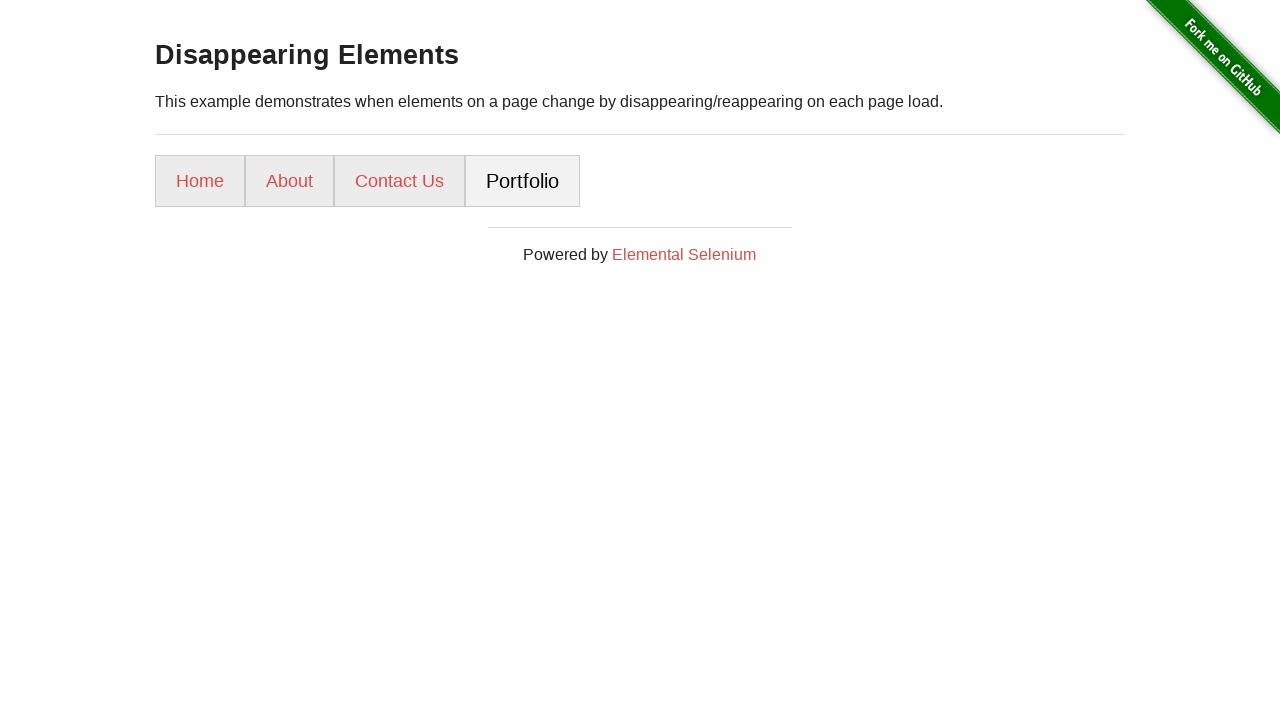

Navigated back to original state
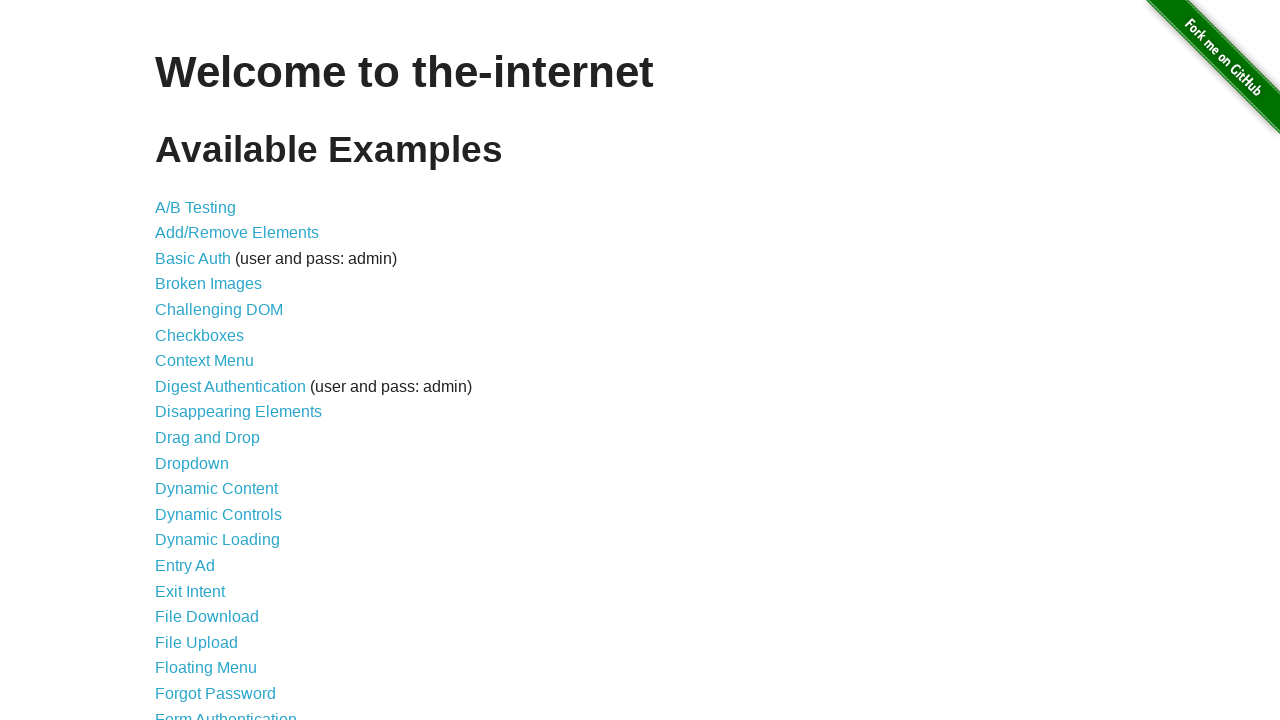

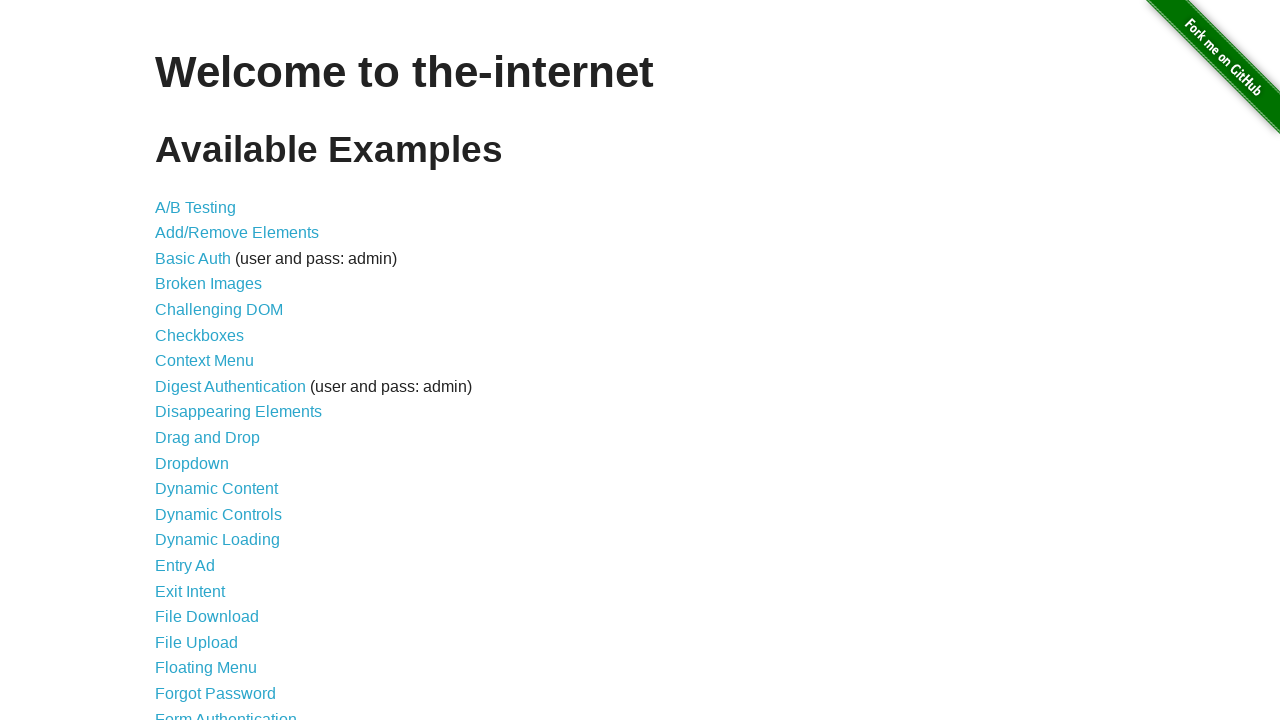